Tests dropdown functionality by clicking a dropdown button, waiting for the Facebook link to become visible, and then clicking it

Starting URL: https://omayo.blogspot.com/

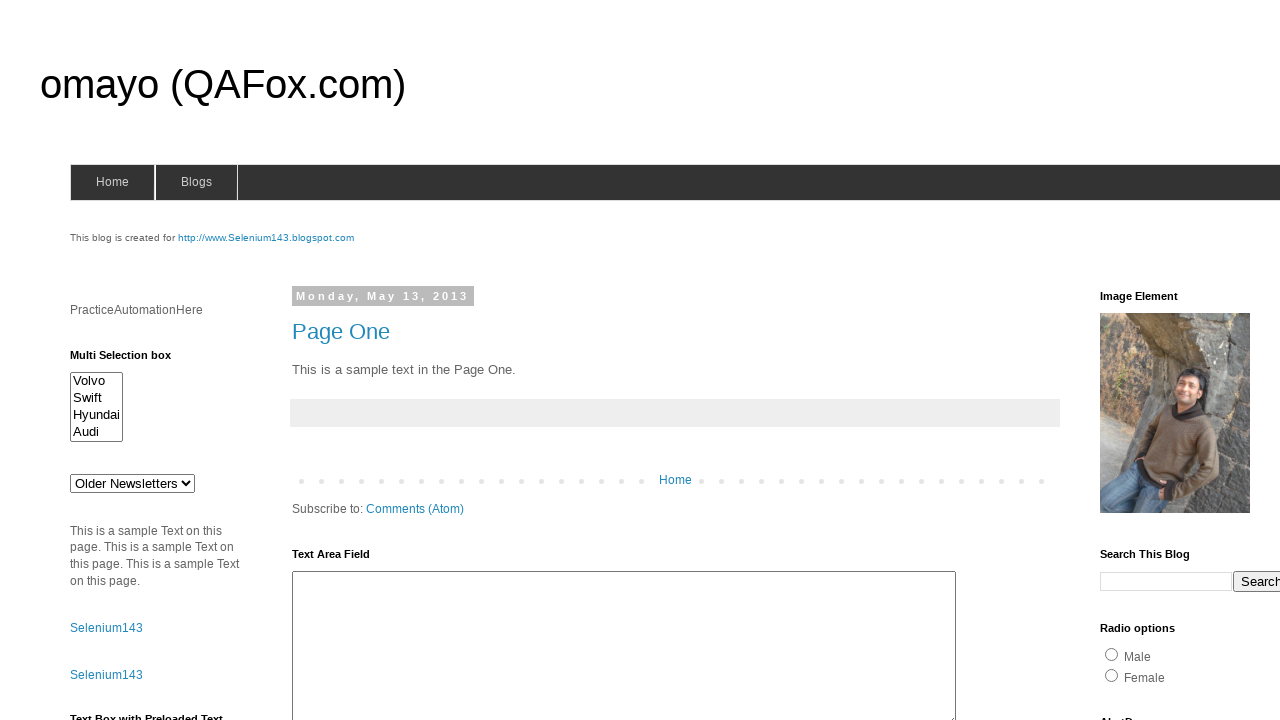

Clicked dropdown button at (1227, 360) on .dropbtn
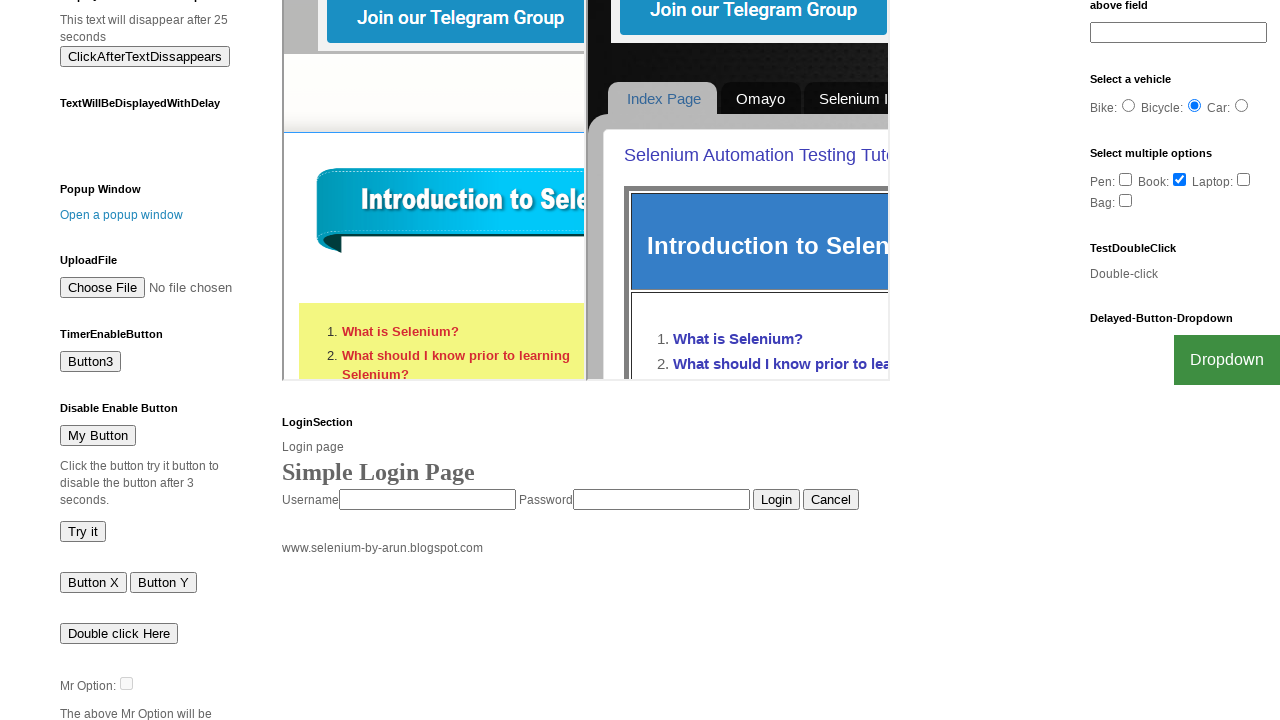

Facebook link became visible
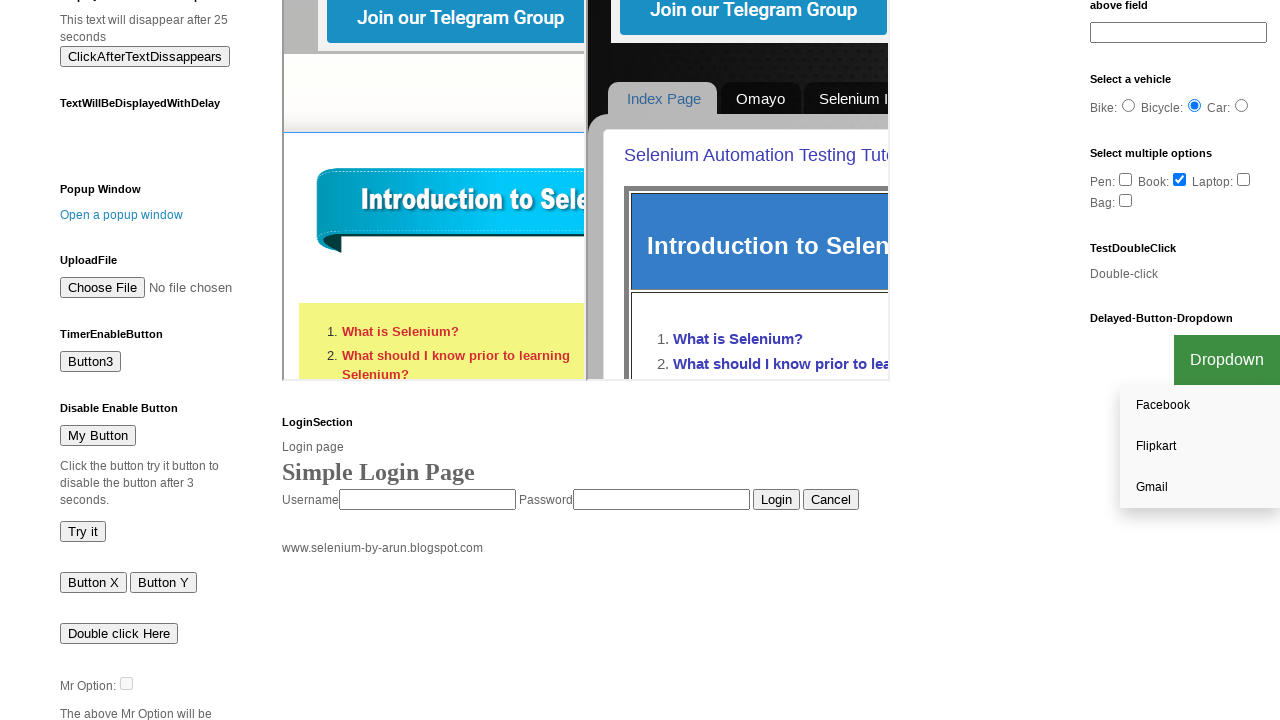

Clicked Facebook link at (1200, 406) on a:text('Facebook')
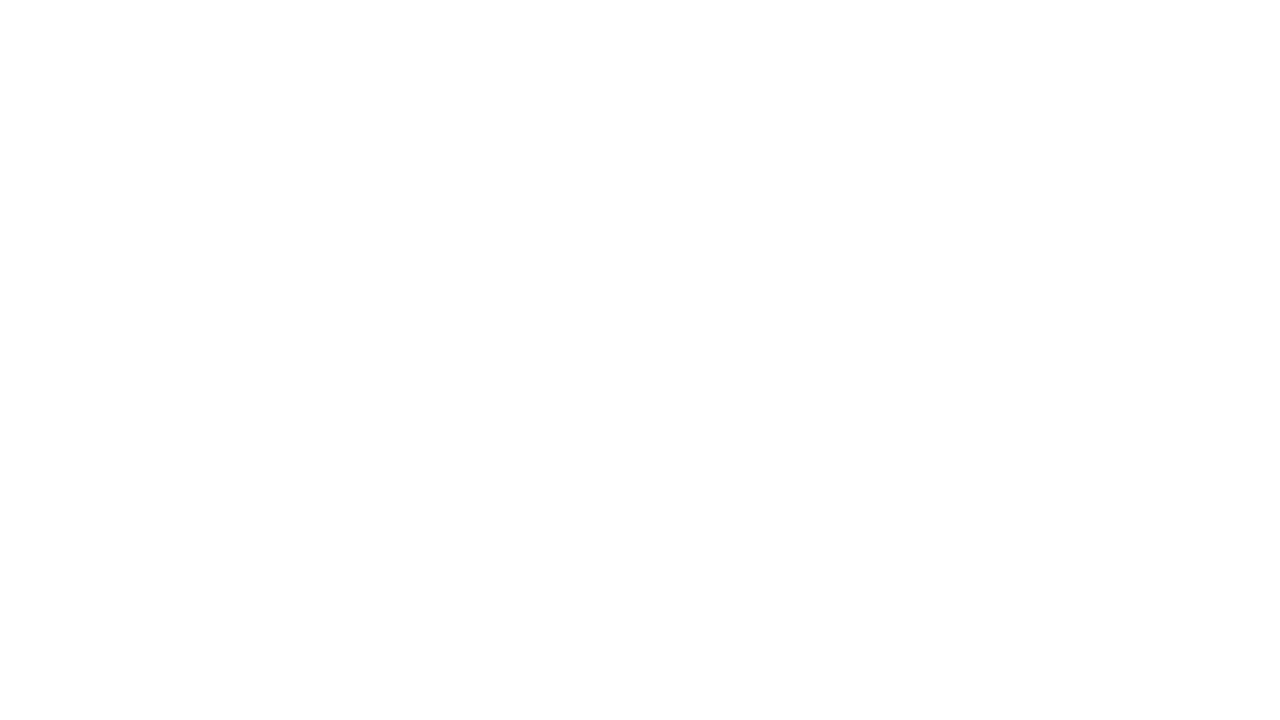

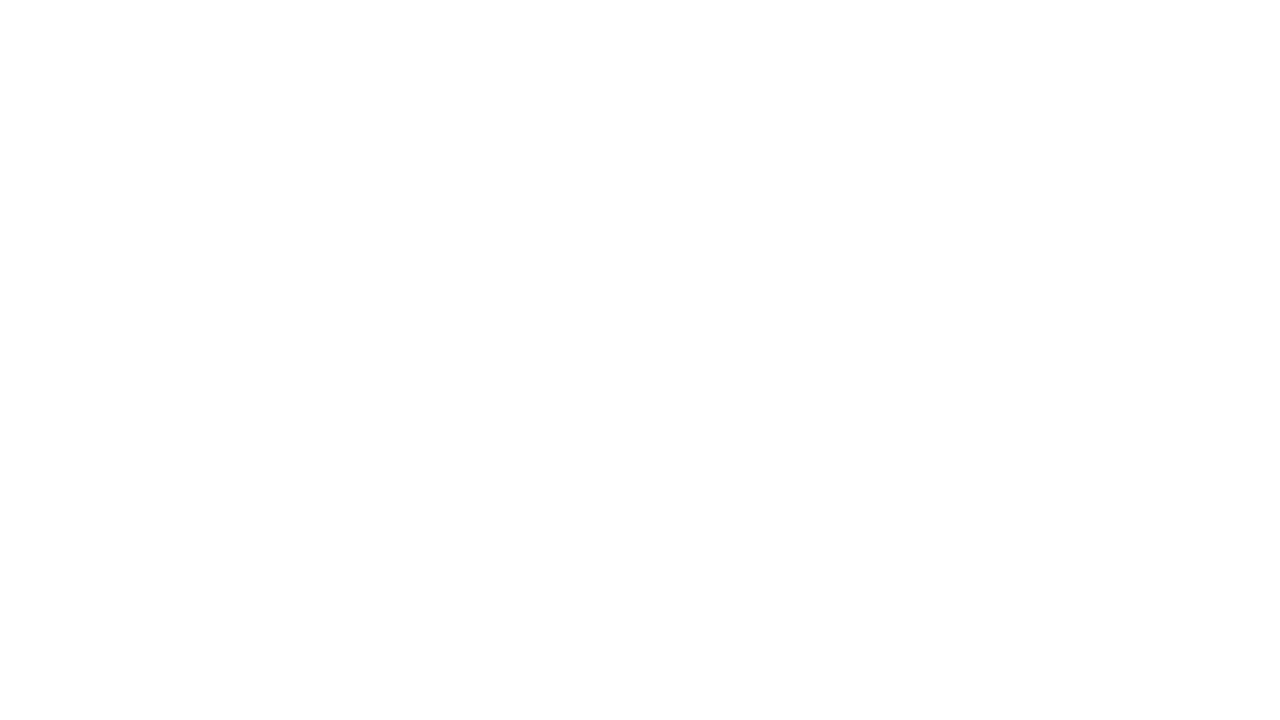